Navigates through Urban Ladder's main navigation menu, hovering over each main menu item to reveal submenus and verify the menu structure is displayed correctly

Starting URL: https://www.urbanladder.com

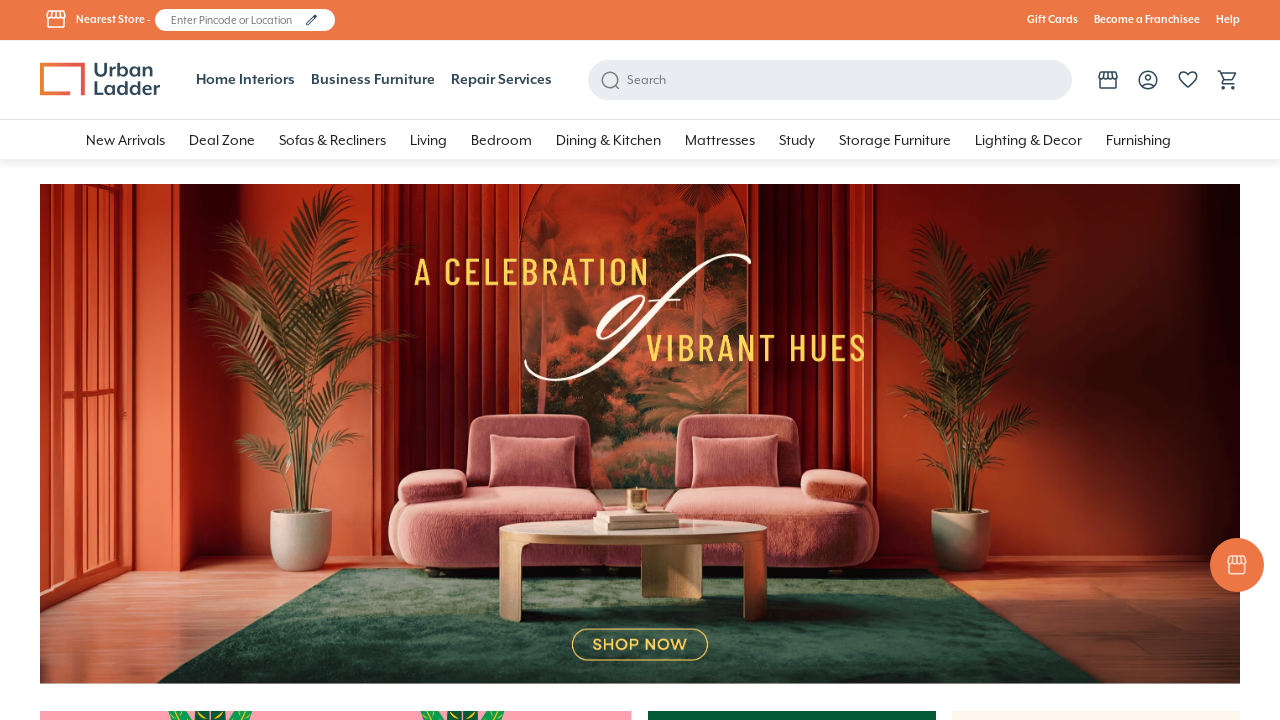

Authentication popup not found or already closed on //a[@data-gaaction='popup.auth.close']
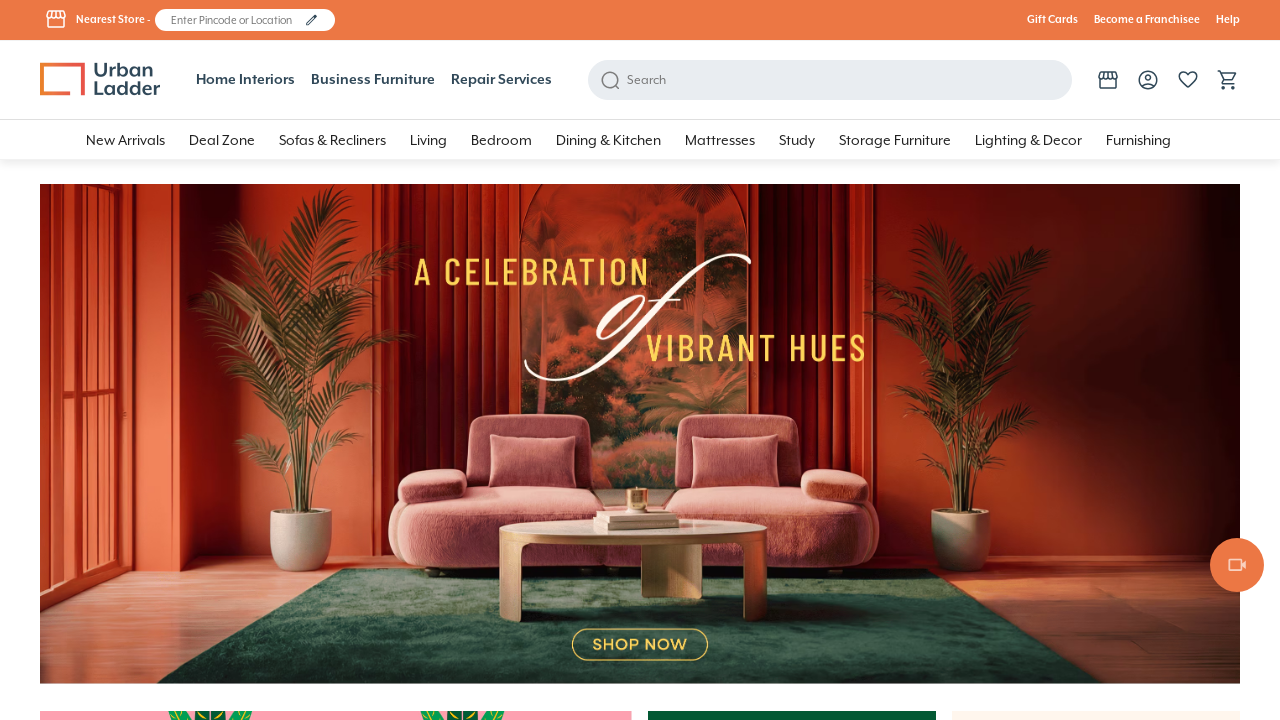

Located 0 main menu items
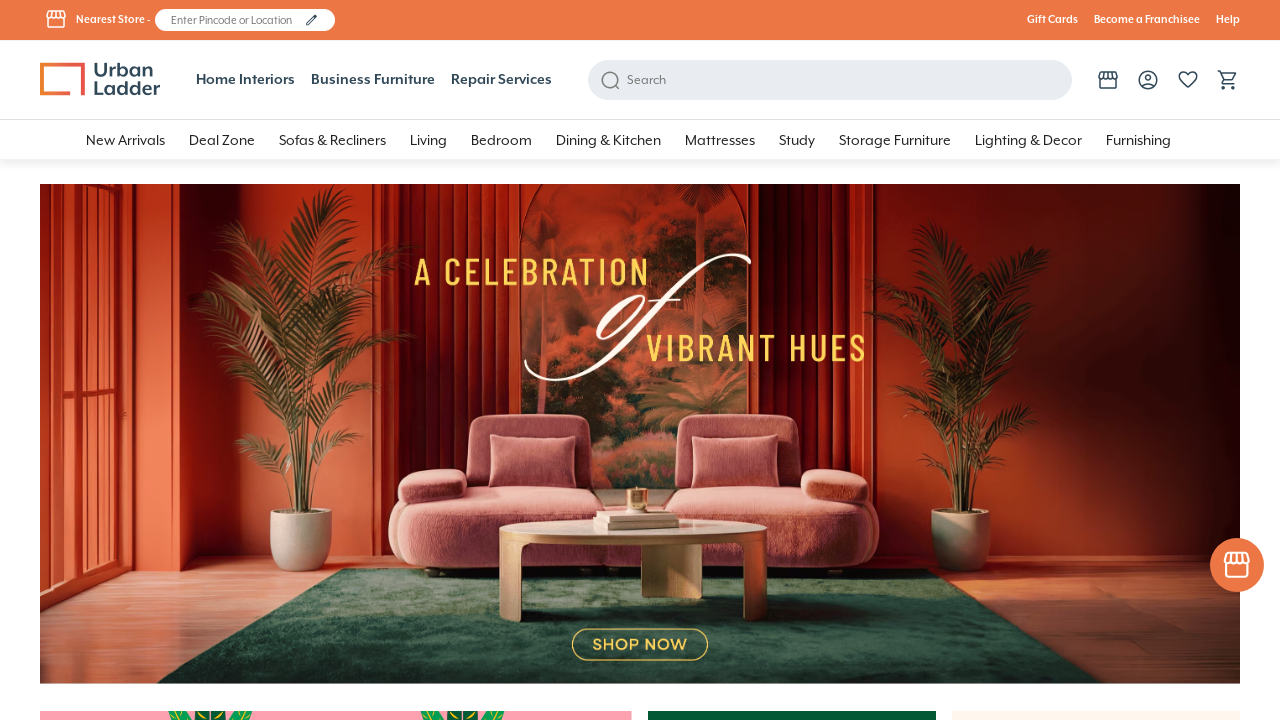

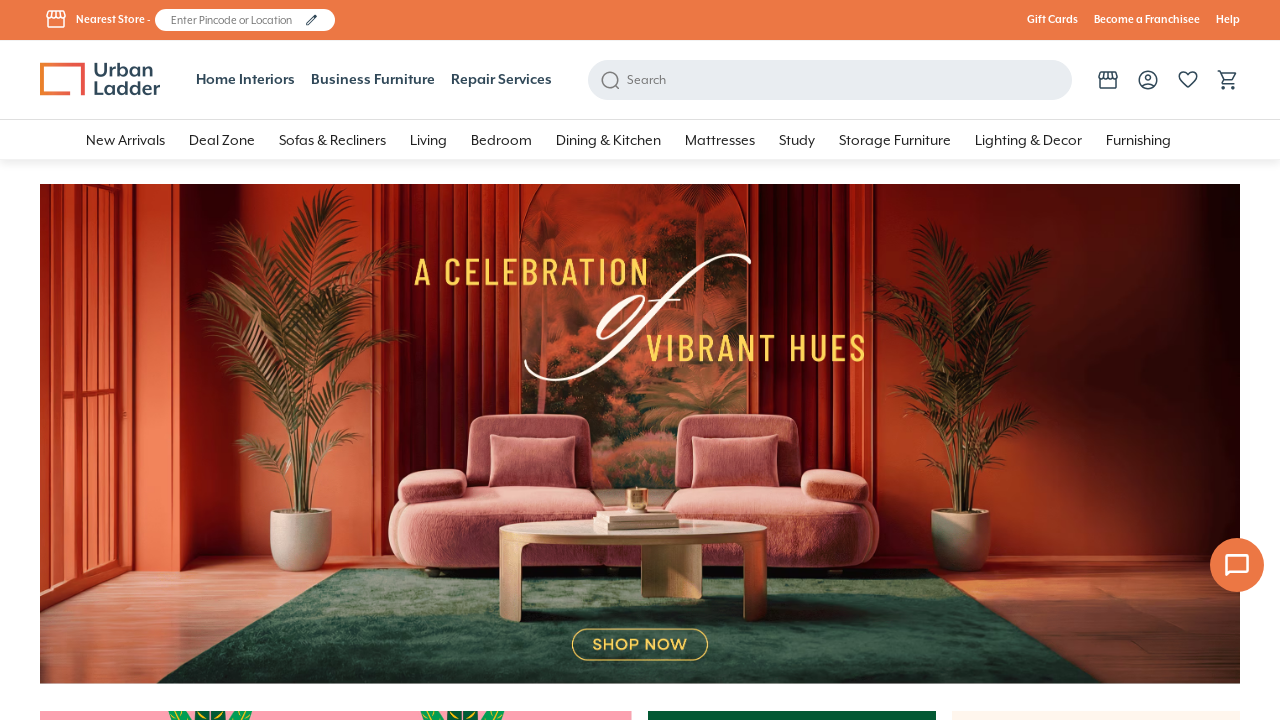